Tests radio button selection by clicking through multiple radio buttons and then filling a text input

Starting URL: https://rahulshettyacademy.com/AutomationPractice/

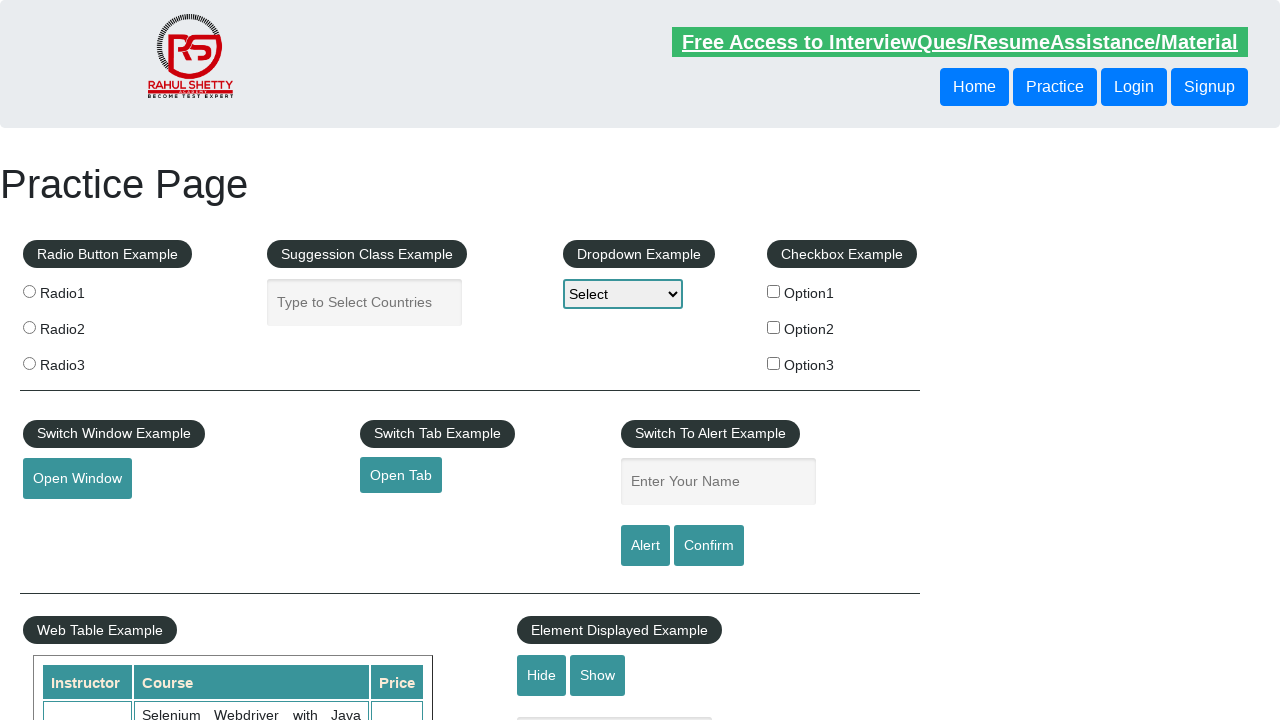

Clicked radio button 1 at (29, 291) on xpath=//*[@value='radio1']
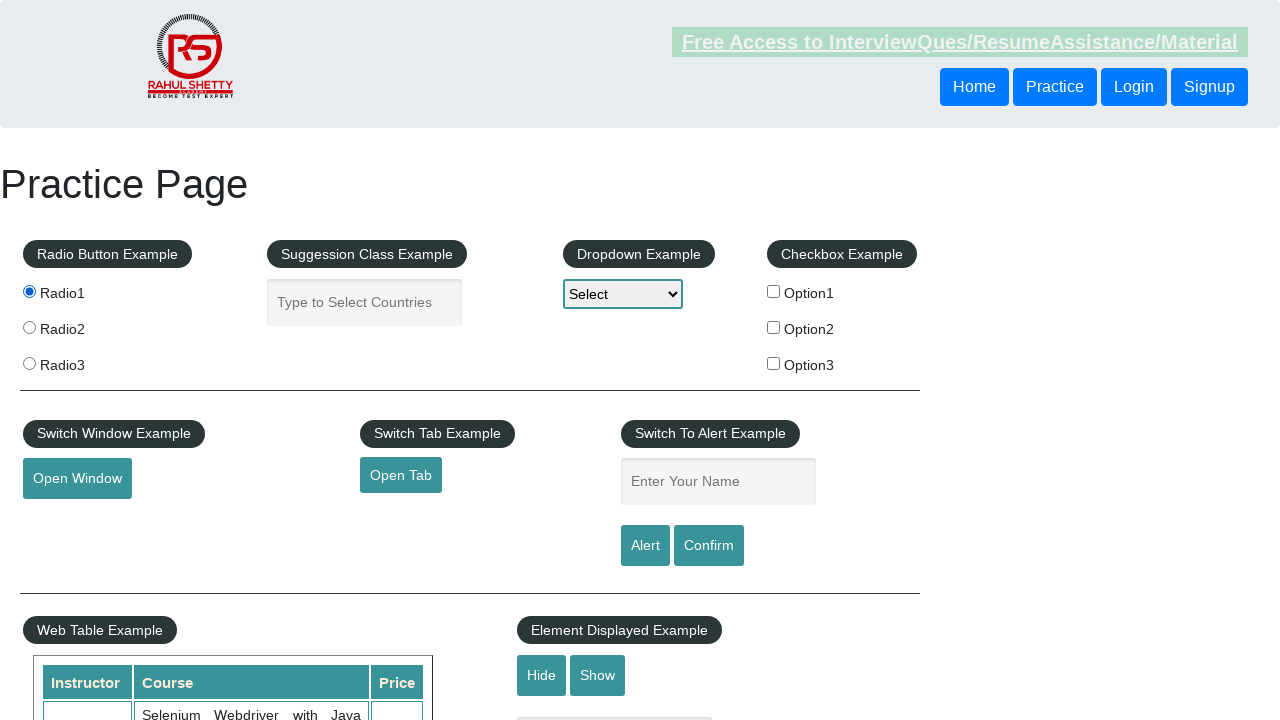

Clicked radio button 2 at (29, 327) on xpath=//*[@value='radio2']
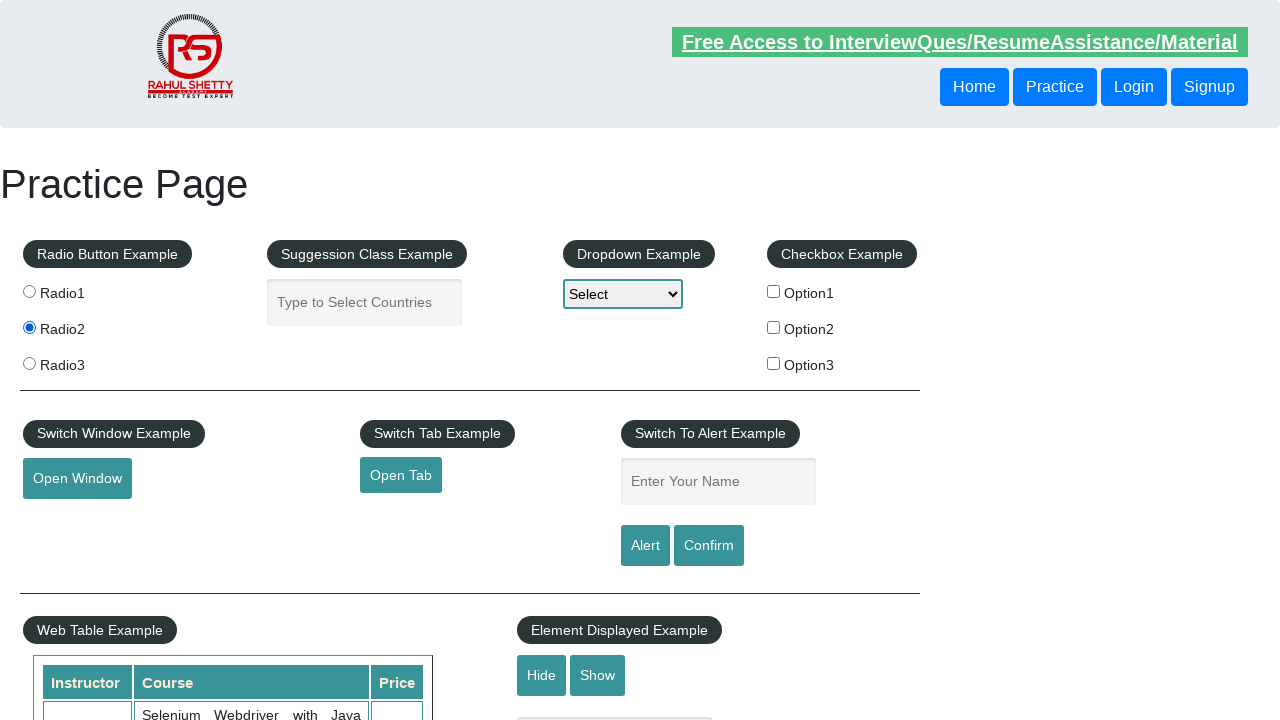

Clicked radio button 3 at (29, 363) on xpath=//*[@value='radio3']
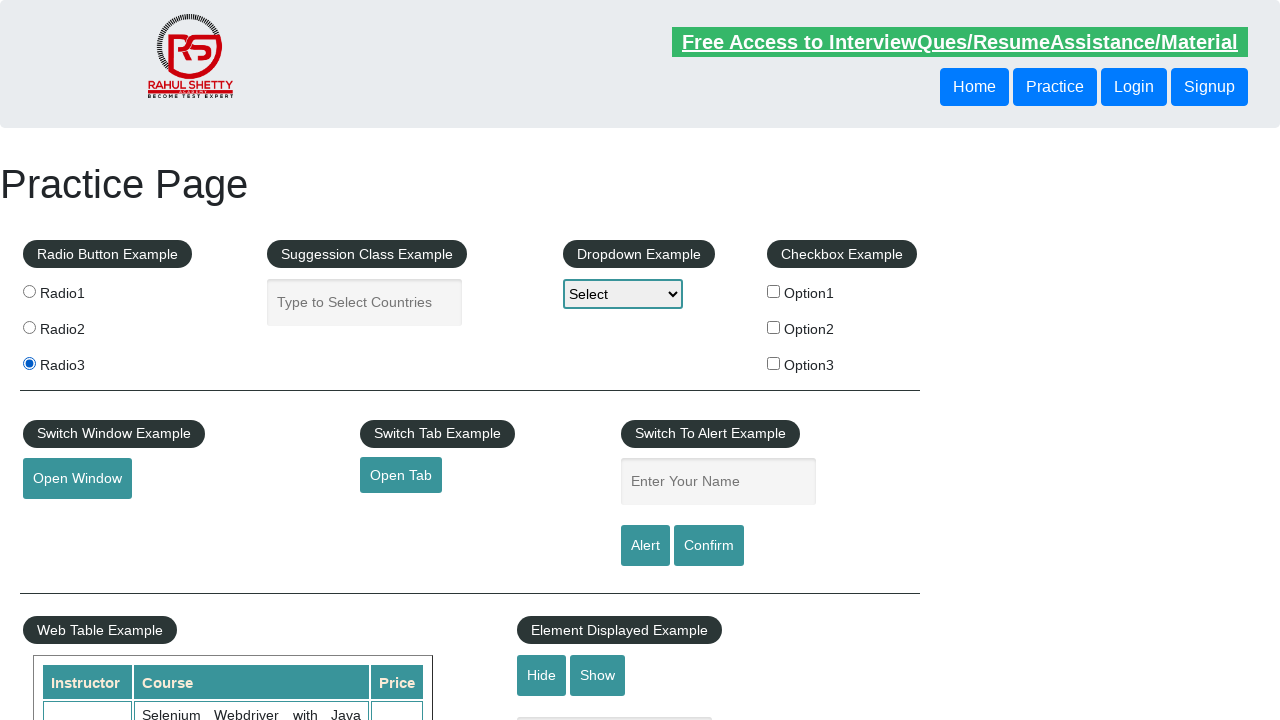

Filled name input with 'Maria' on #name
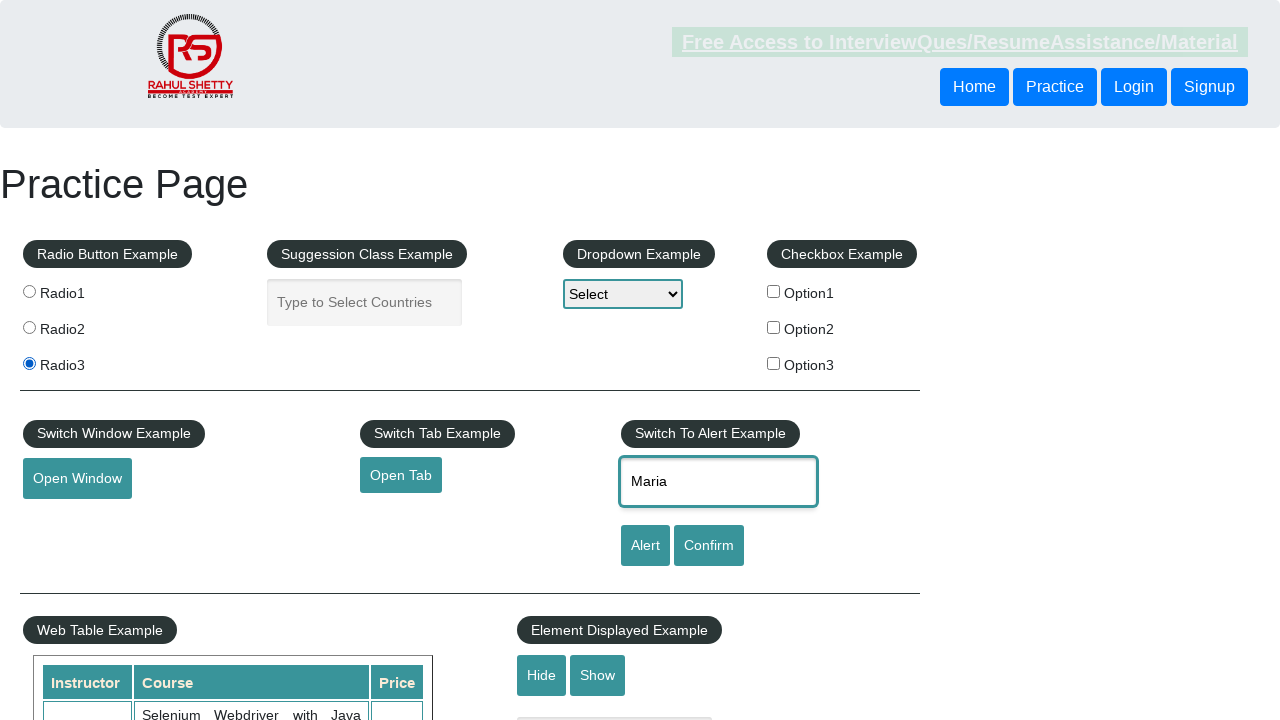

Verified name input value equals 'Maria'
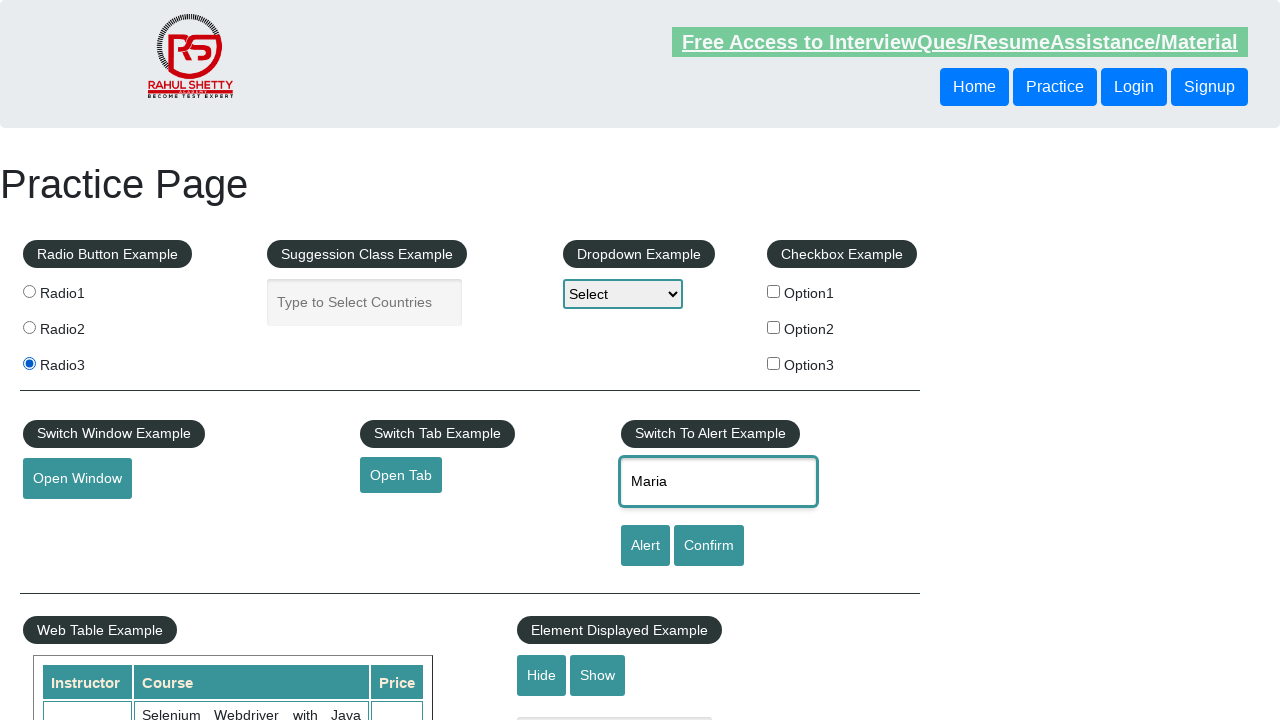

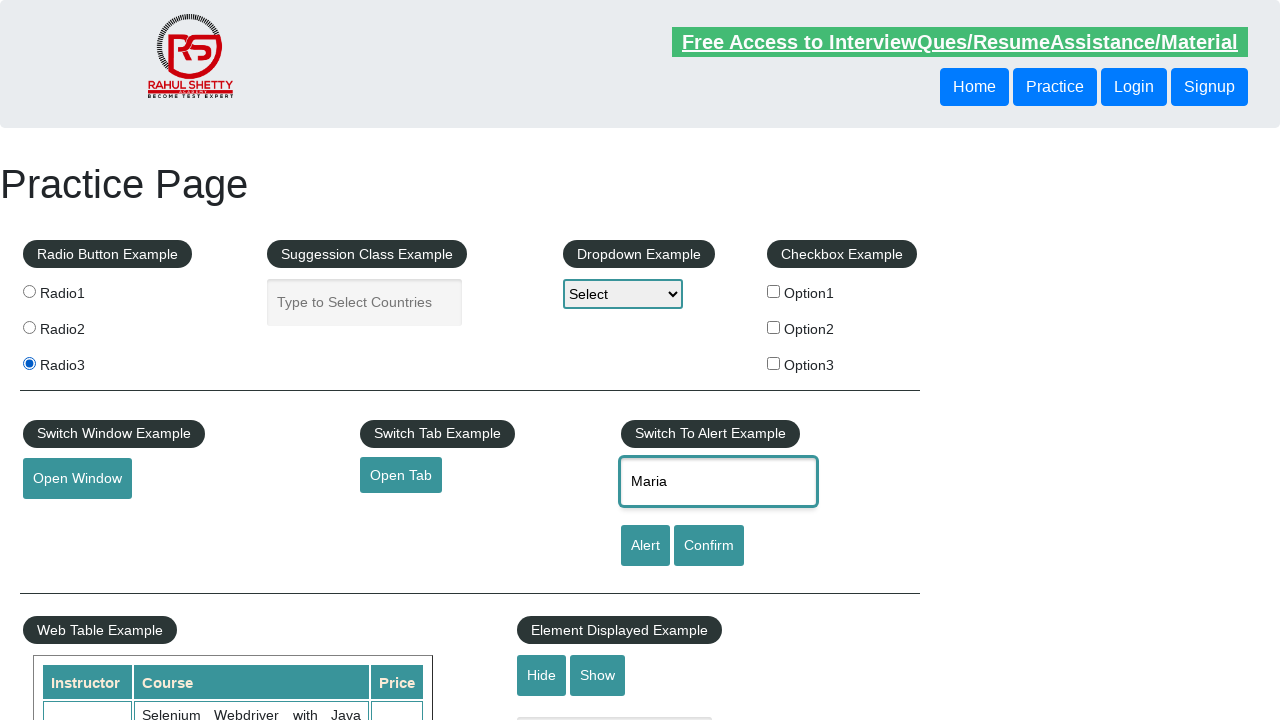